Navigates to a tarot card reading page with specific card selections and category parameters, then verifies the result content loads properly.

Starting URL: https://gomedia.asia/zh/%E7%84%A1%E7%89%8C%E9%99%A3%E5%A1%94%E7%BE%85%E5%8D%A0%E5%8D%9C%E8%A7%A3%E7%89%8C/?card=23,45,12,67,8,&category=1&subitem=0

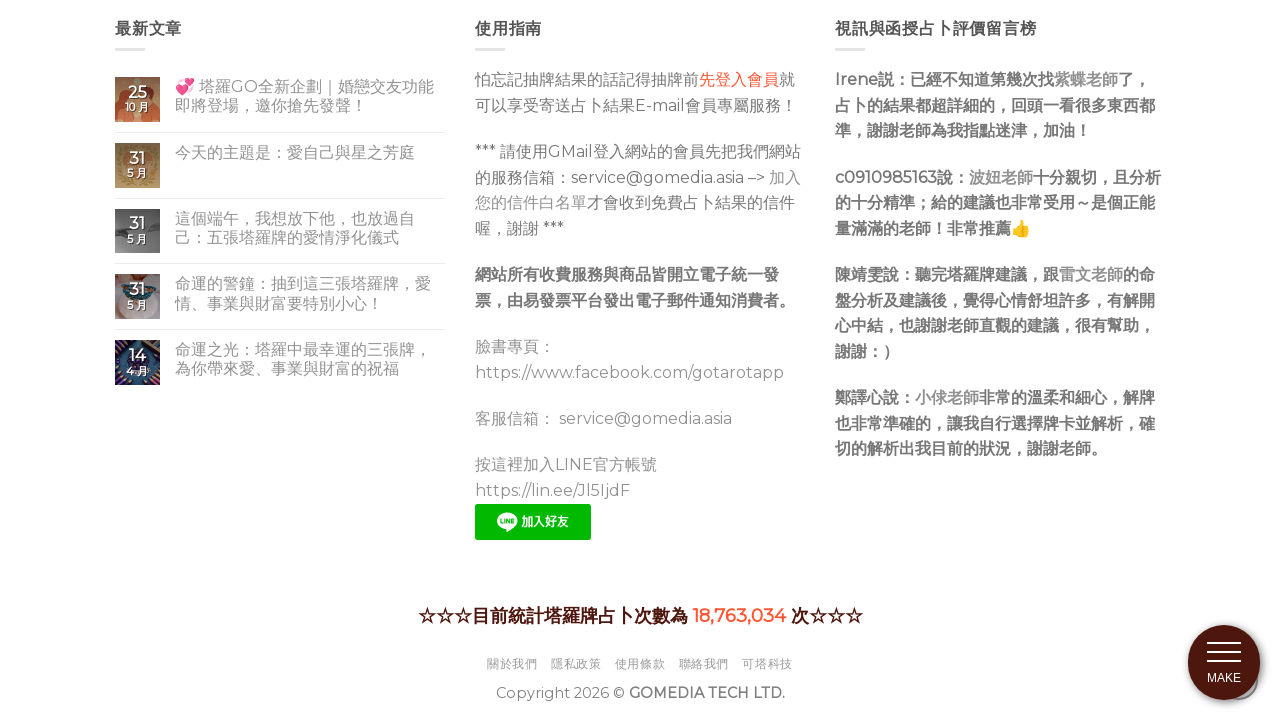

Tarot reading result heading loaded
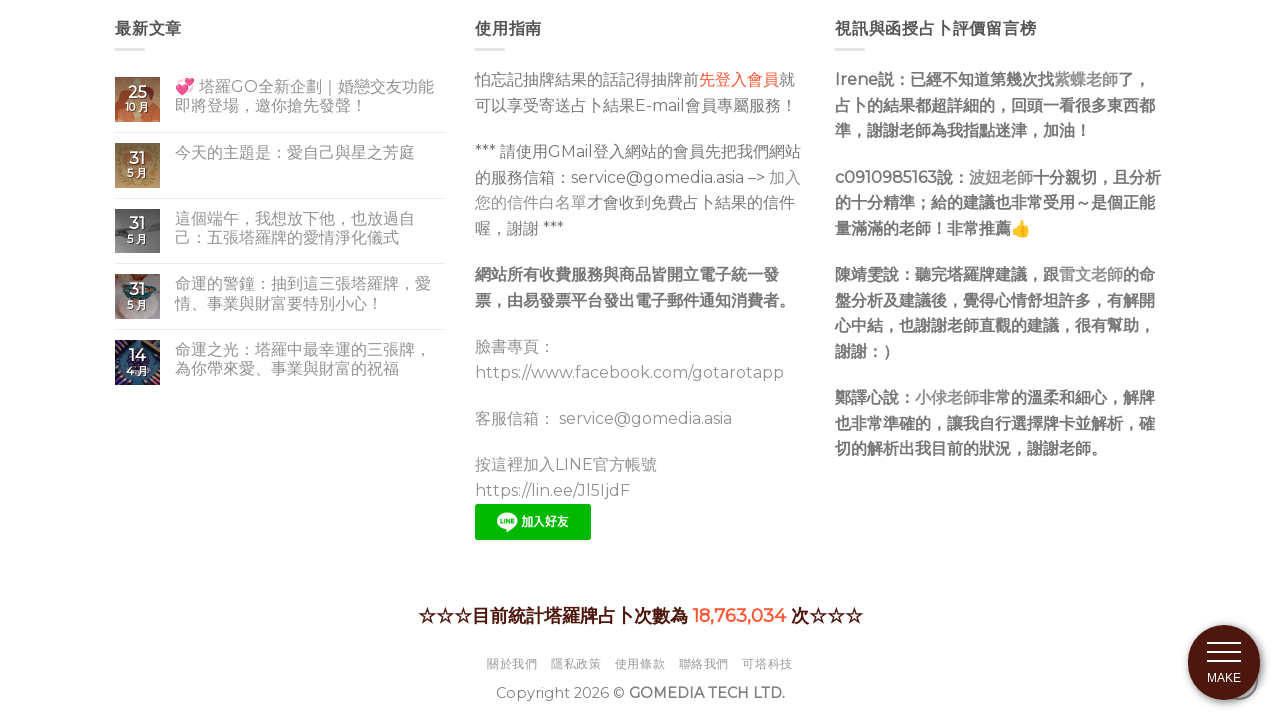

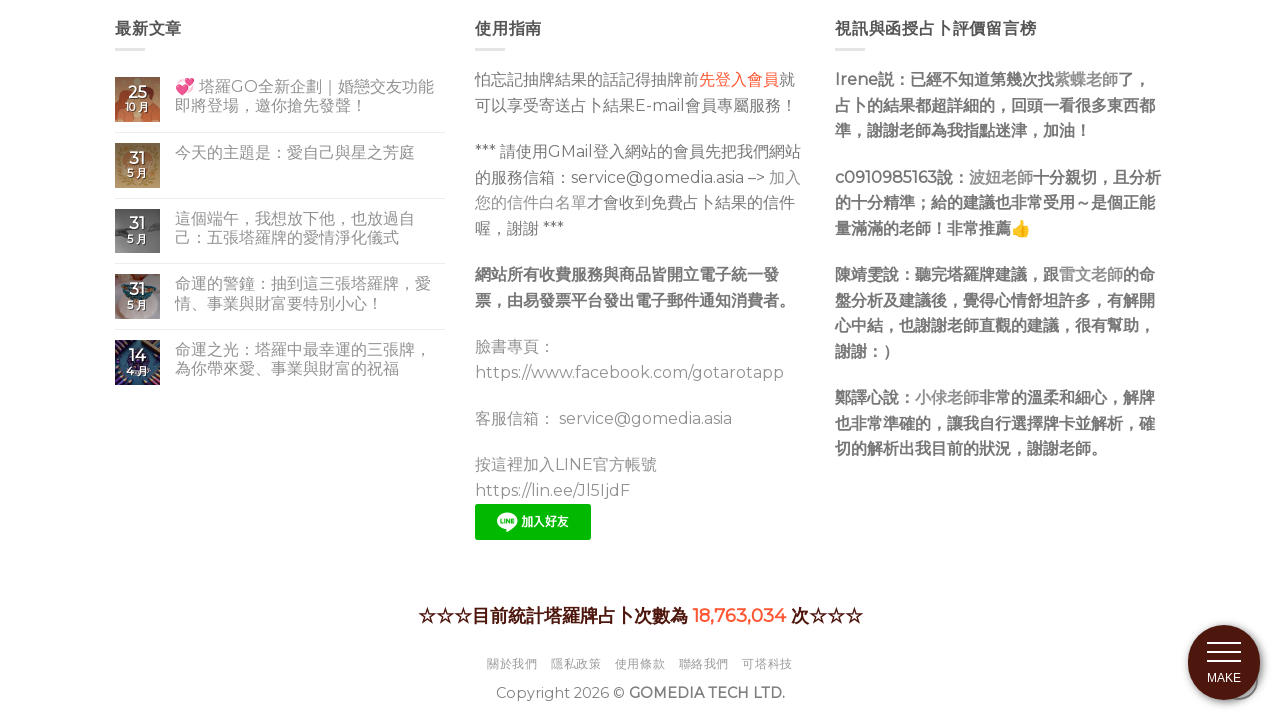